Navigates to Flipkart homepage and waits for the page to load. The original script was incomplete with an unfinished element selector.

Starting URL: https://www.flipkart.com

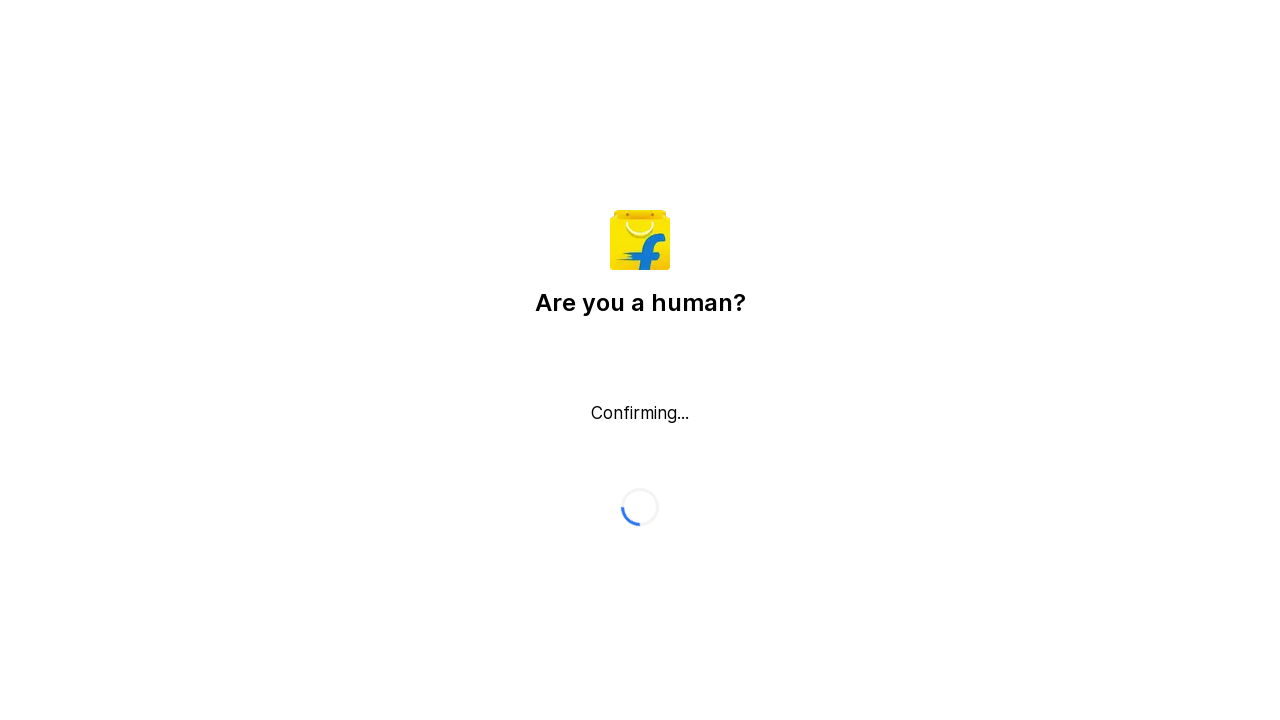

Navigated to Flipkart homepage and waited for DOM content to load
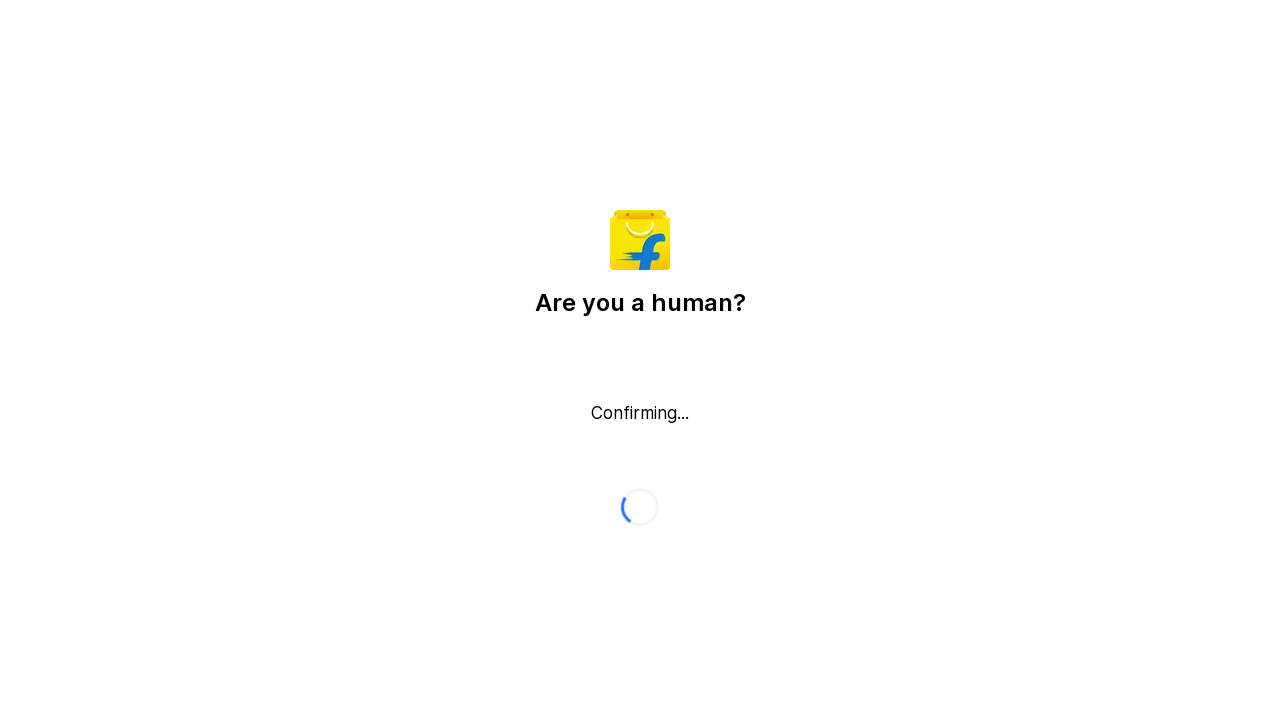

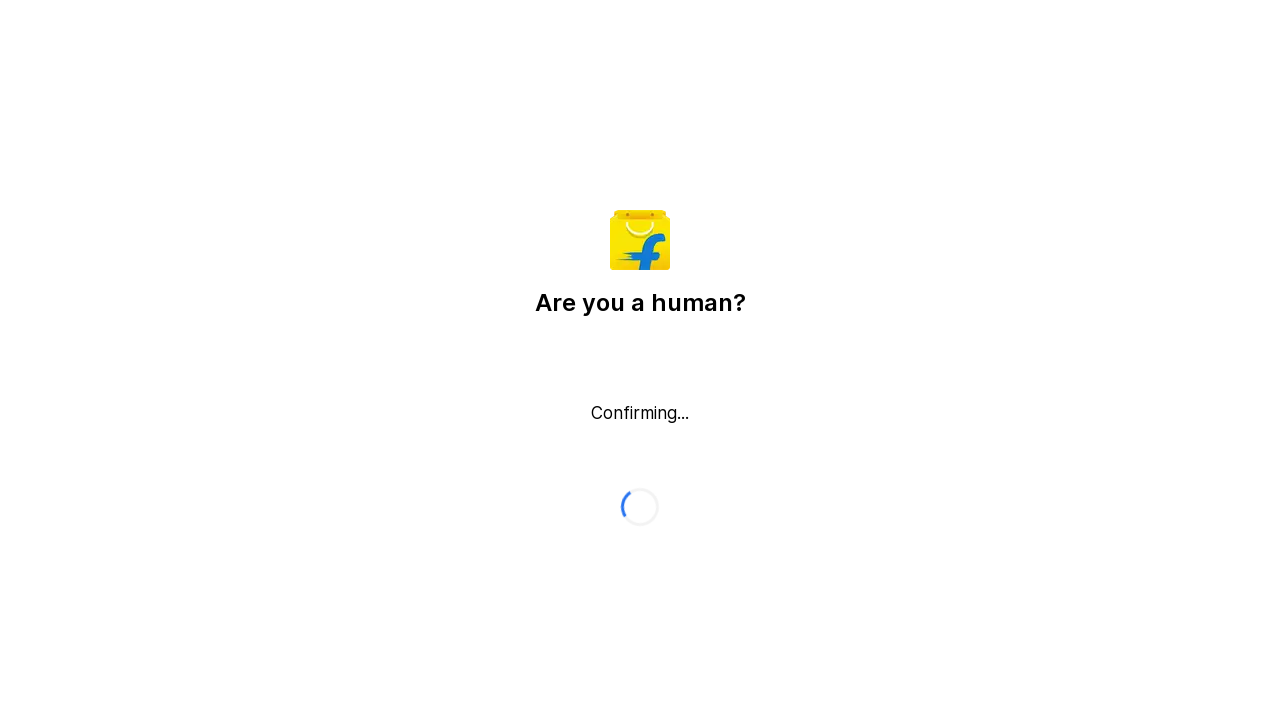